Tests character validation with mixed lowercase letters and asterisks (8 chars), expecting invalid result

Starting URL: https://testpages.eviltester.com/styled/apps/7charval/simple7charvalidation.html

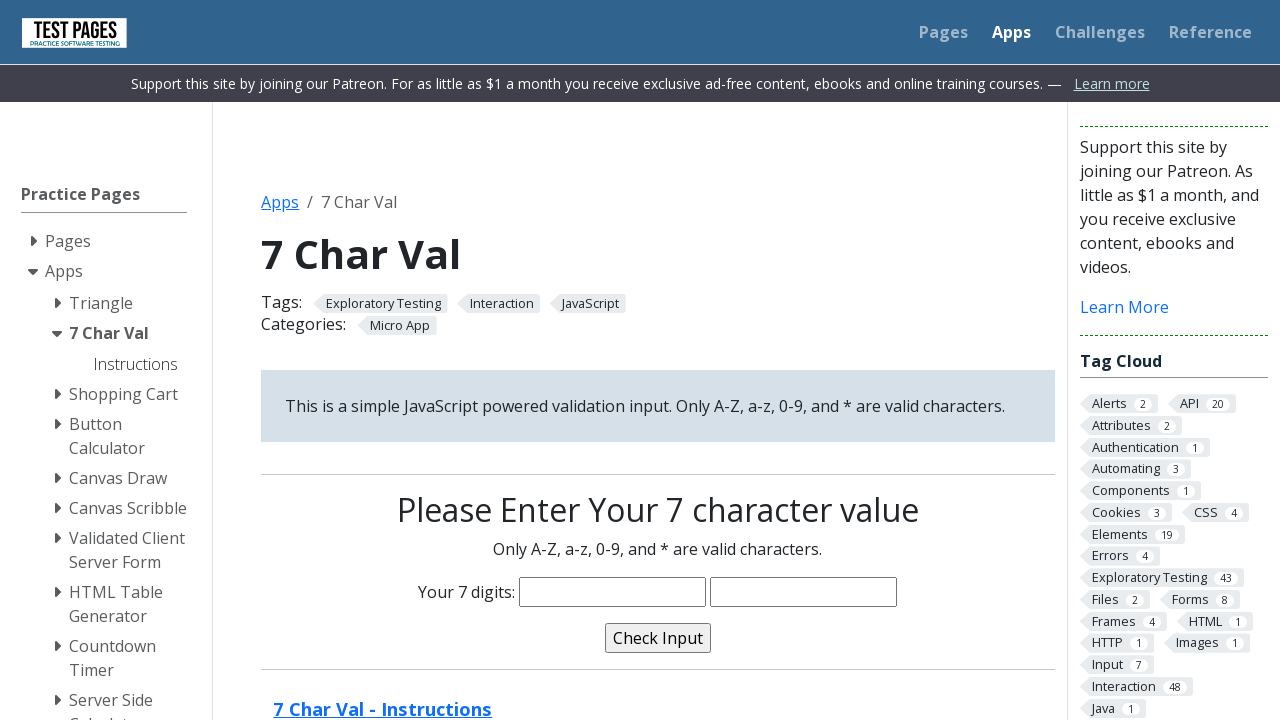

Filled character input field with 'aa**aa**' (mixed lowercase letters and asterisks) on input[name='characters']
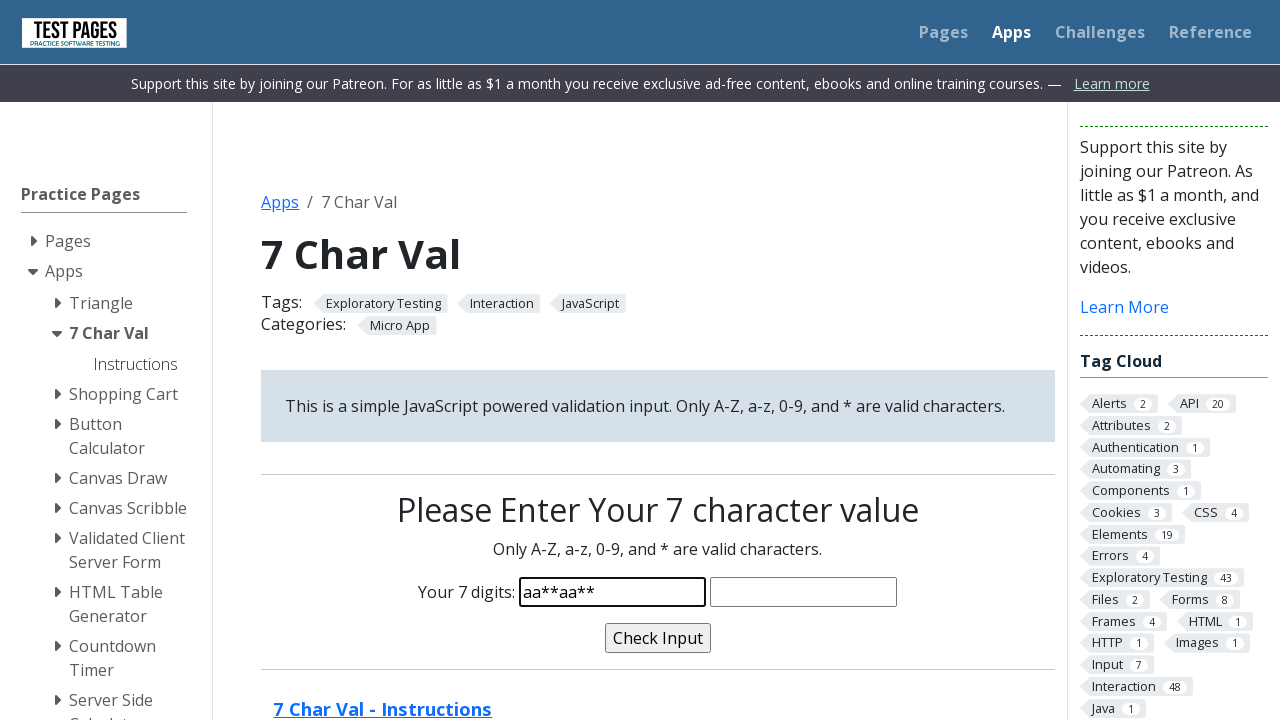

Clicked validate button to check character validation at (658, 638) on input[name='validate']
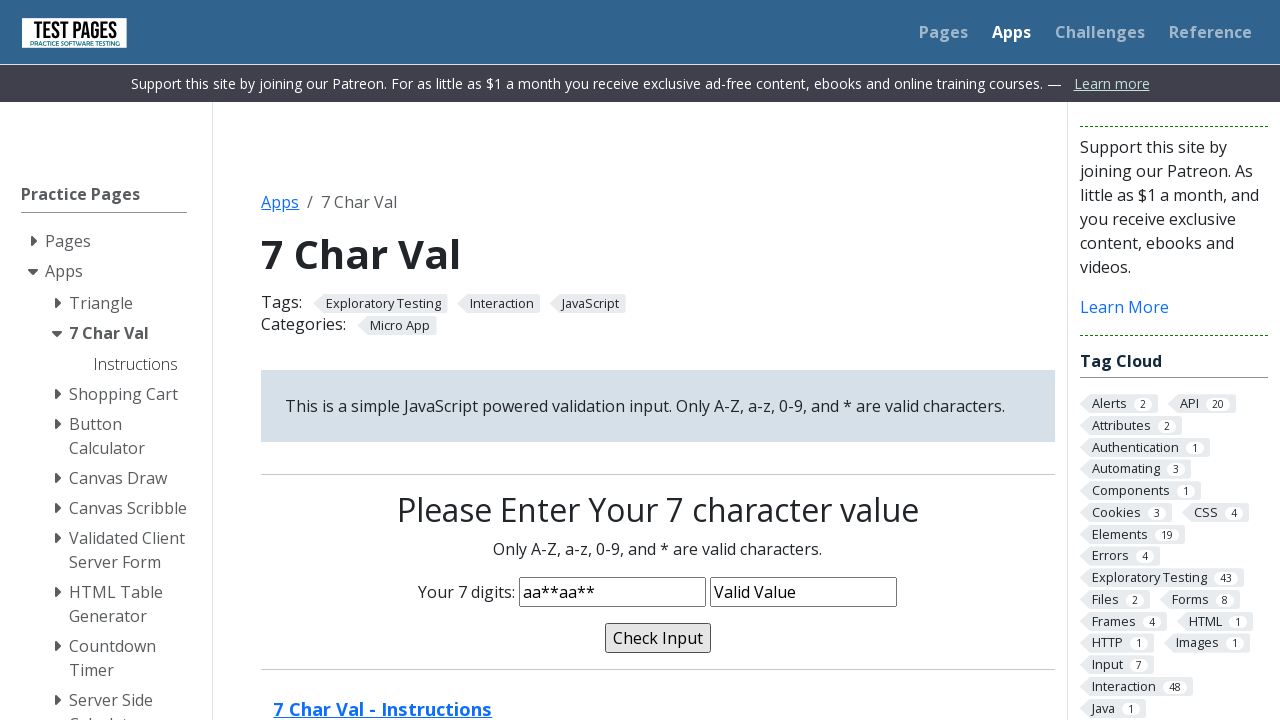

Validation message field appeared with result
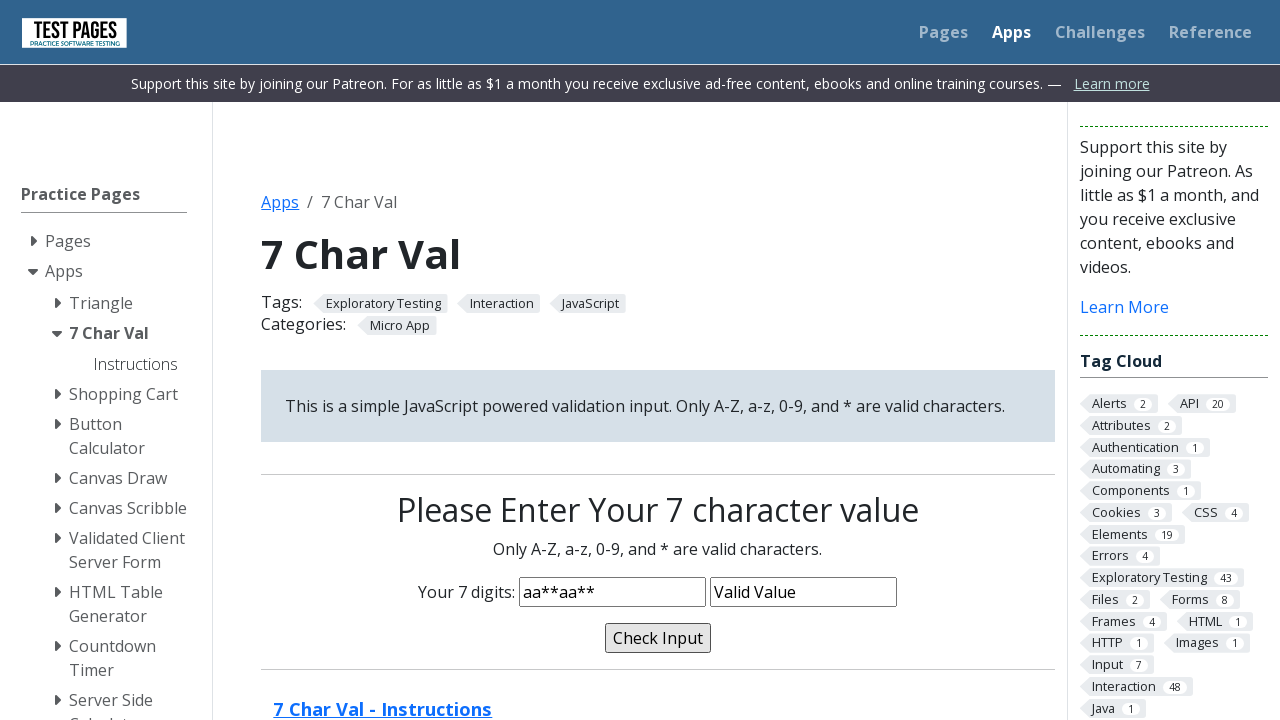

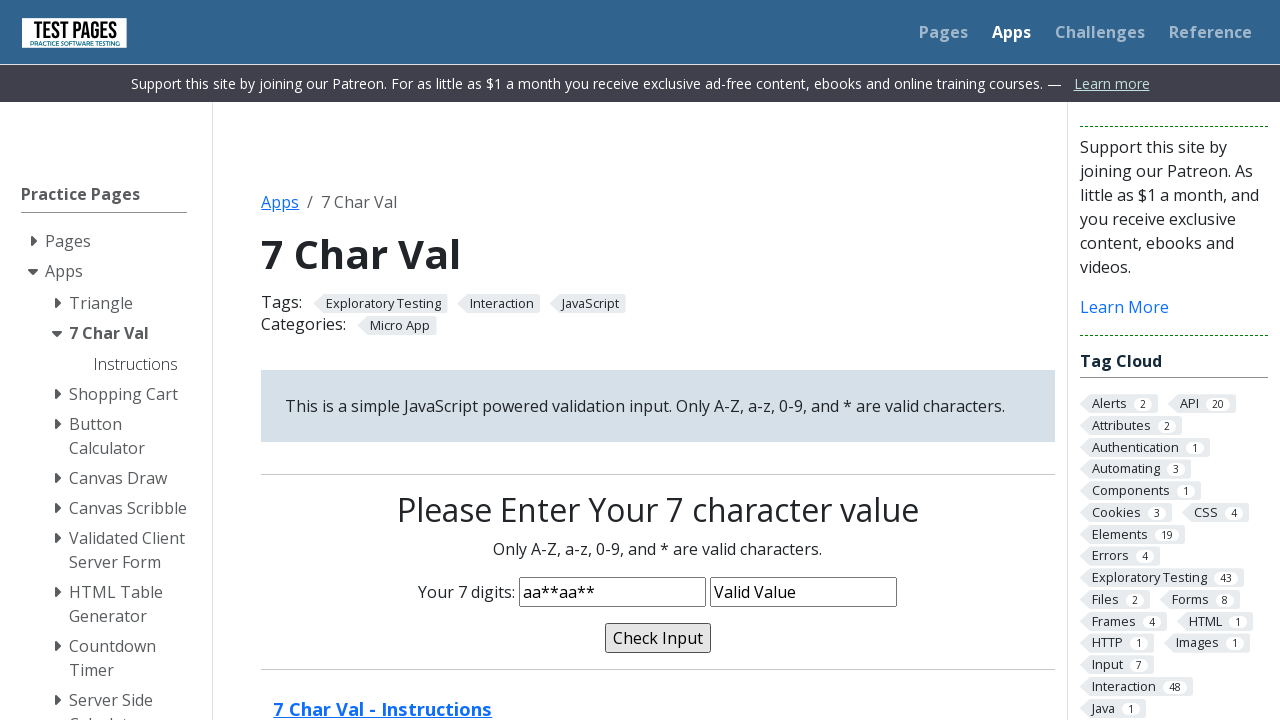